Tests basic navigation and page verification on ParaBank website by checking URL, title, and navigating to the about page

Starting URL: https://parabank.parasoft.com/parabank/index.htm

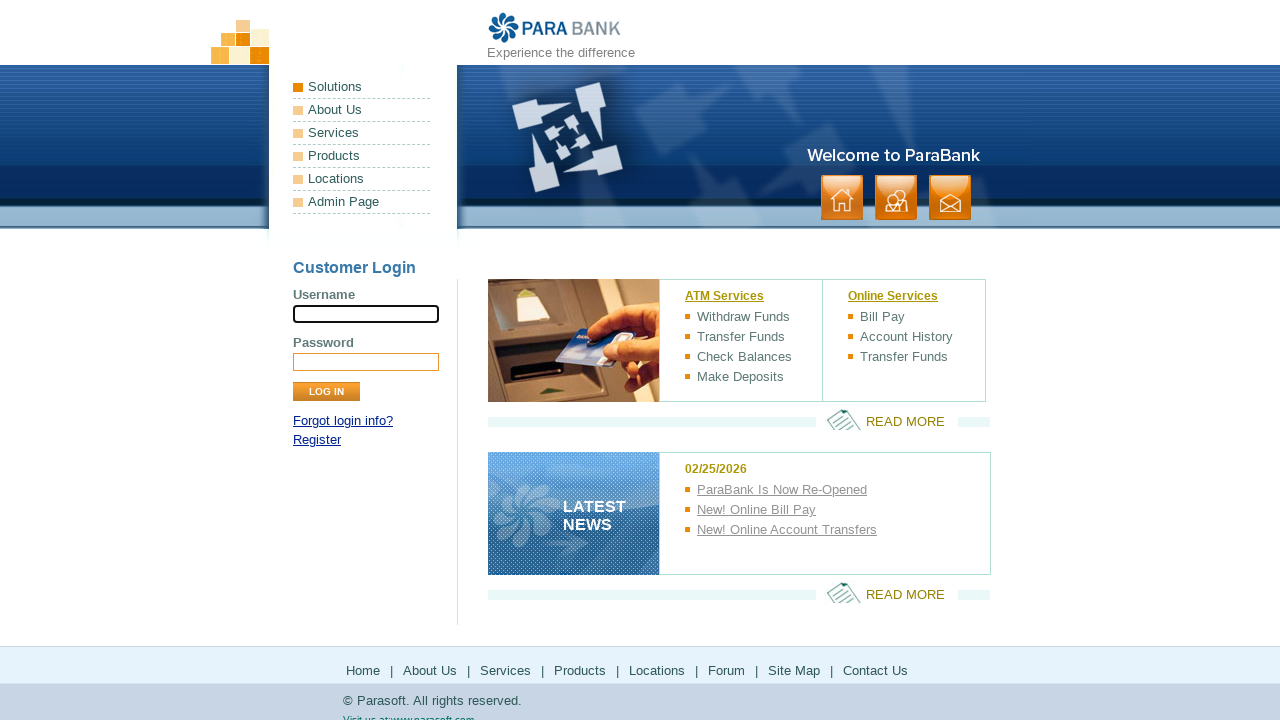

Verified that current URL is the ParaBank index page
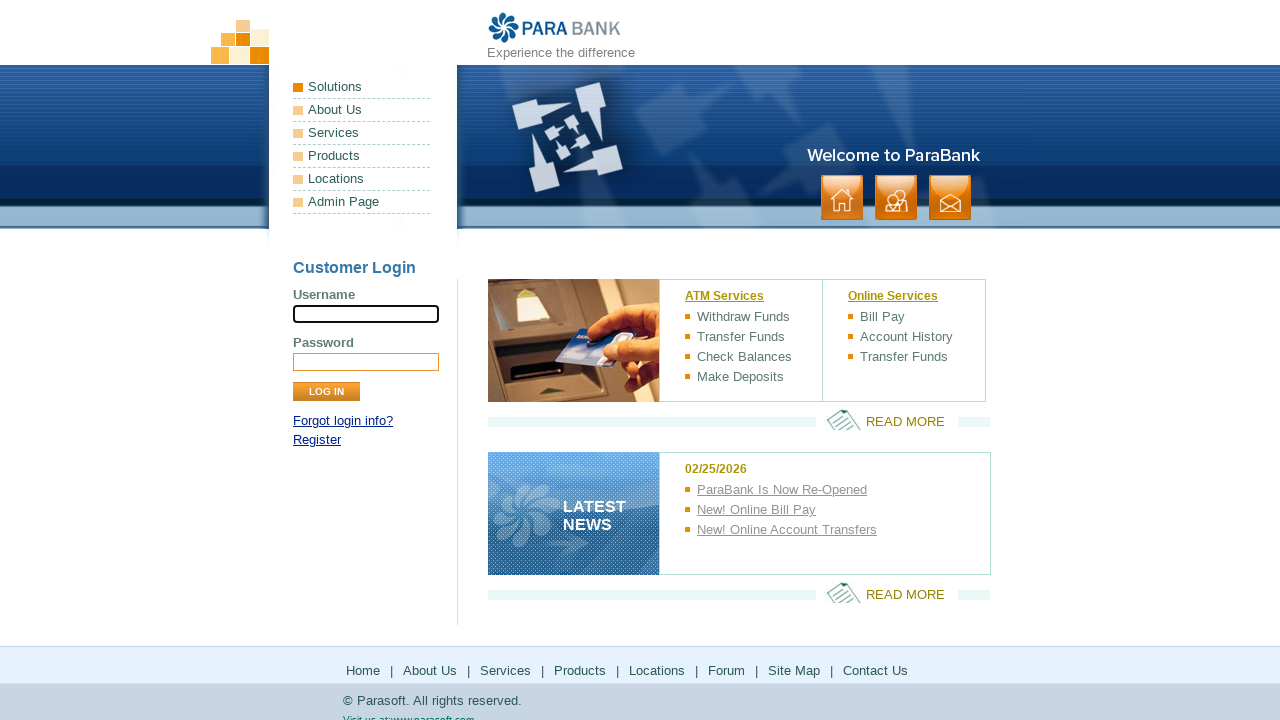

Retrieved page title: ParaBank | Welcome | Online Banking
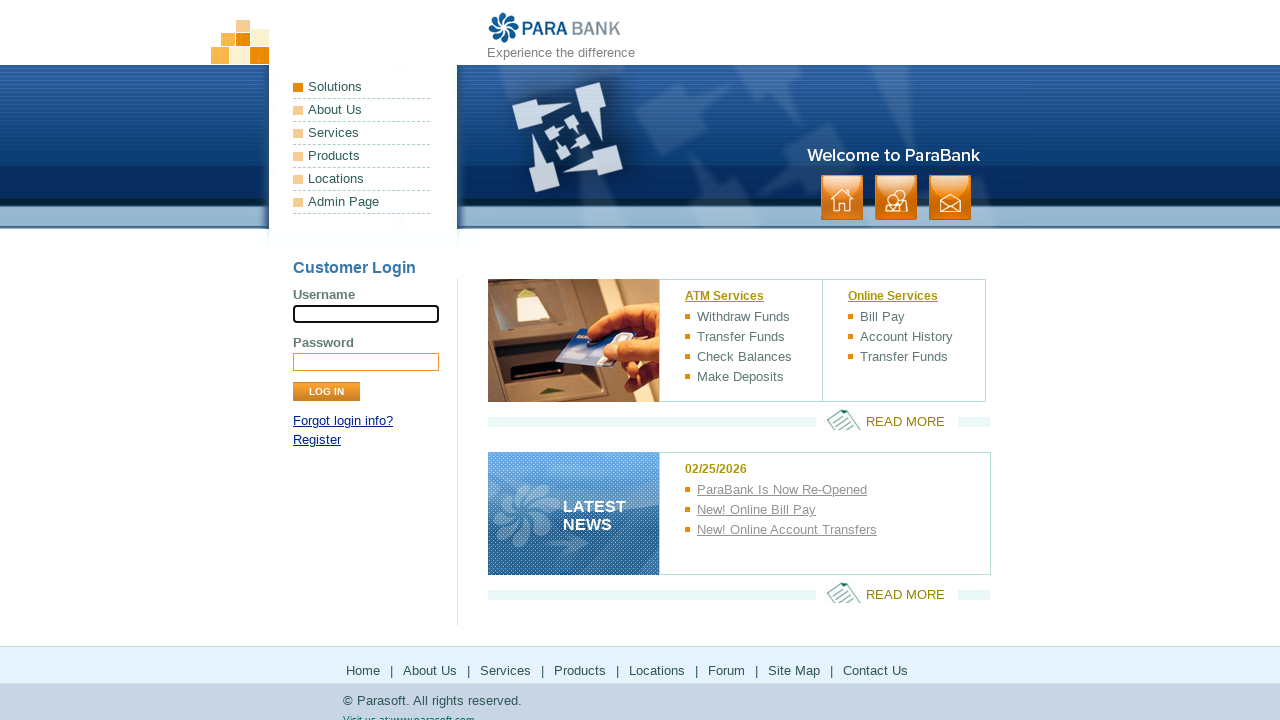

Navigated to ParaBank about page
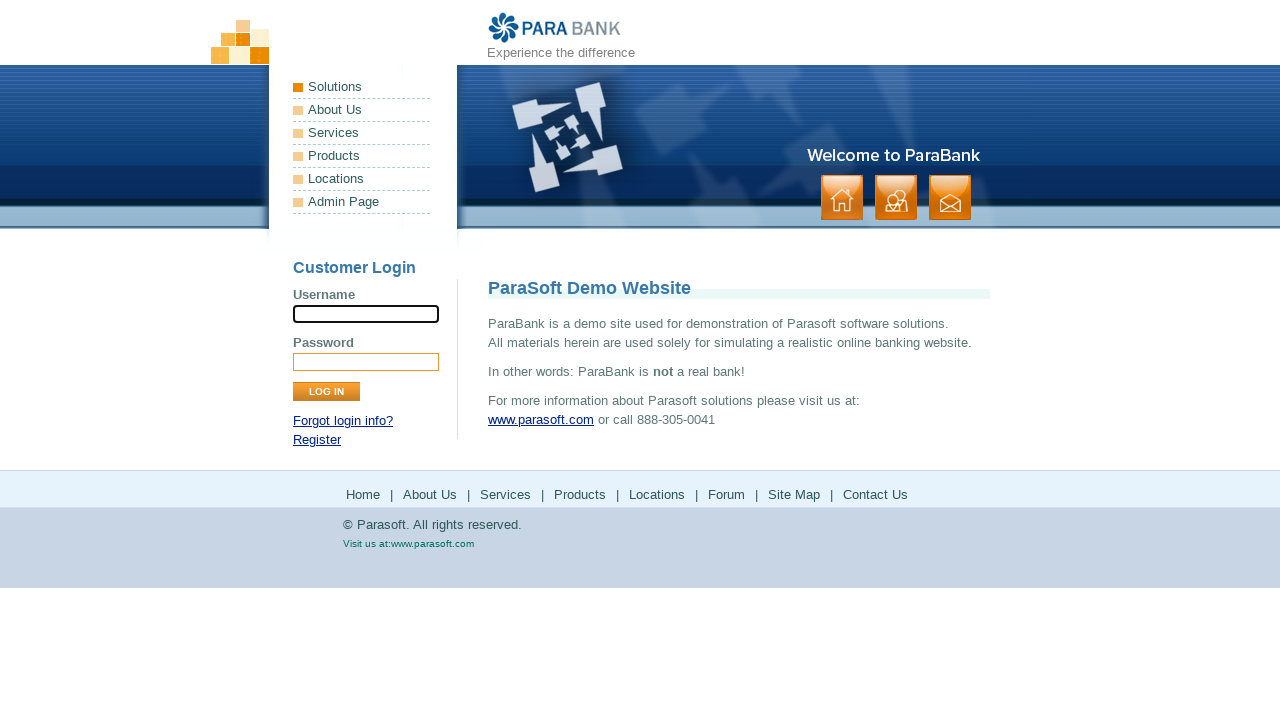

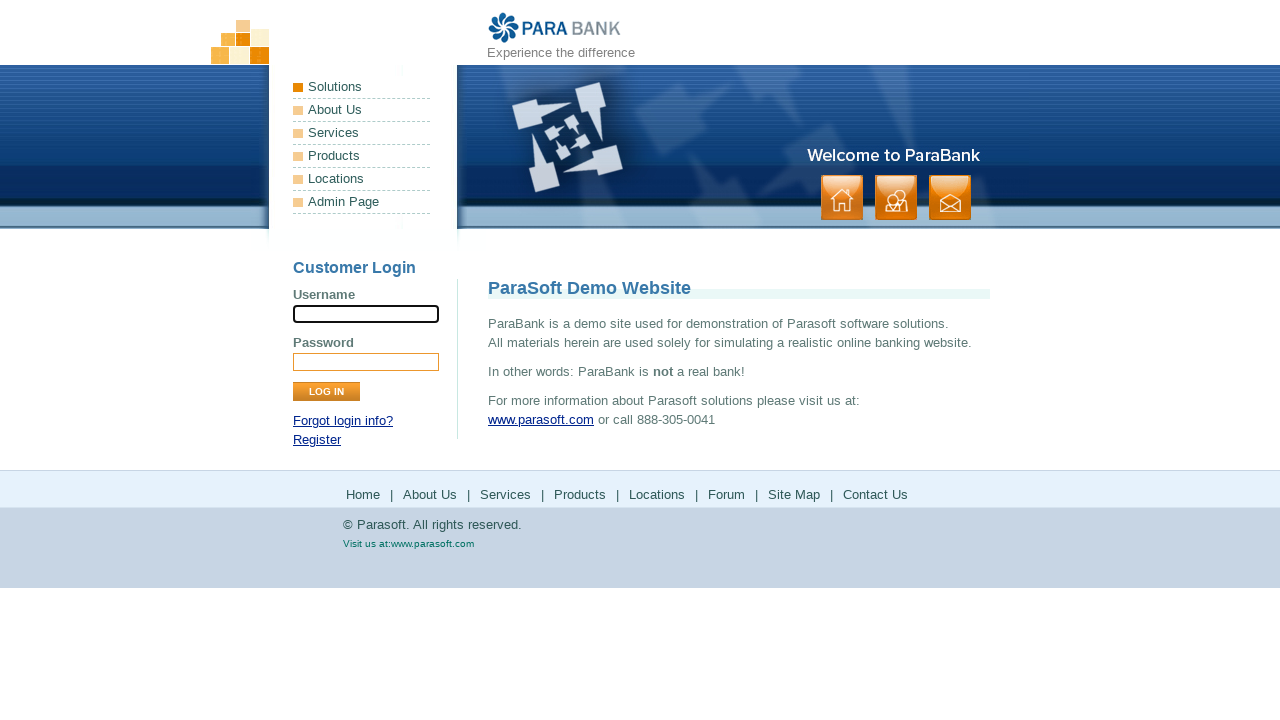